Tests registration form validation by filling out user details and submitting the registration form

Starting URL: https://b2c.passport.rt.ru/

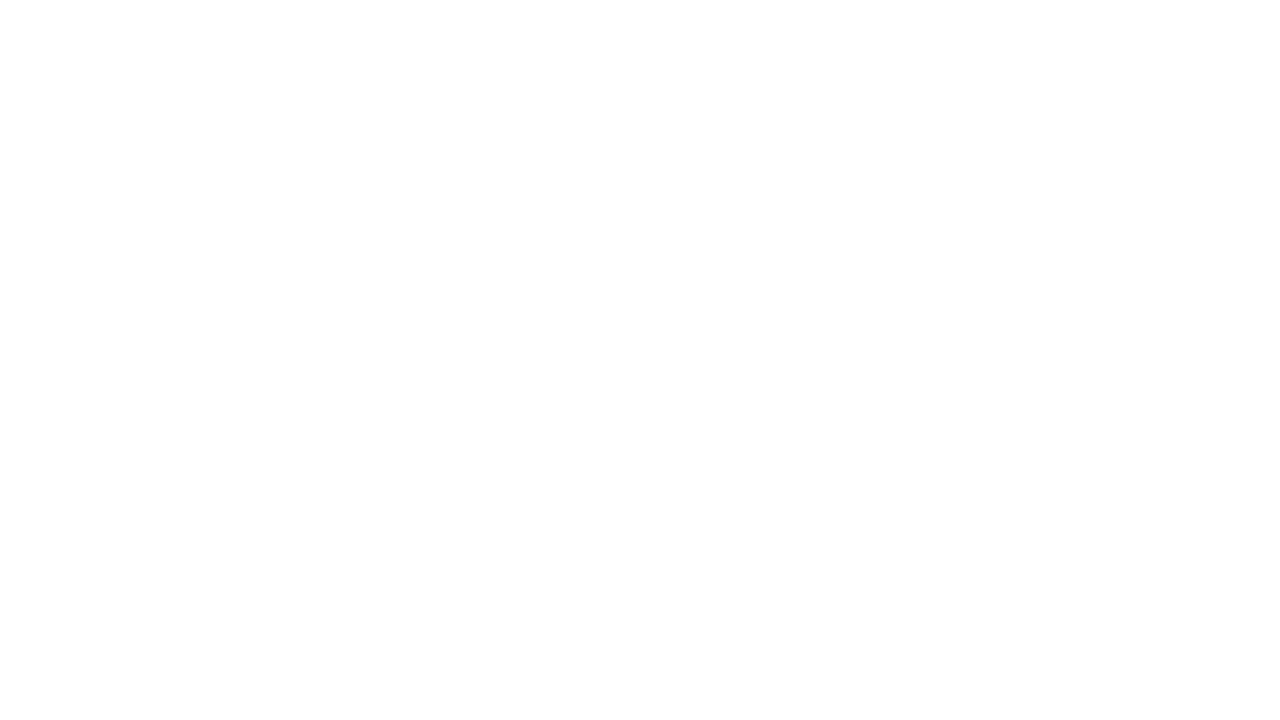

Clicked on registration link at (1010, 475) on #kc-register
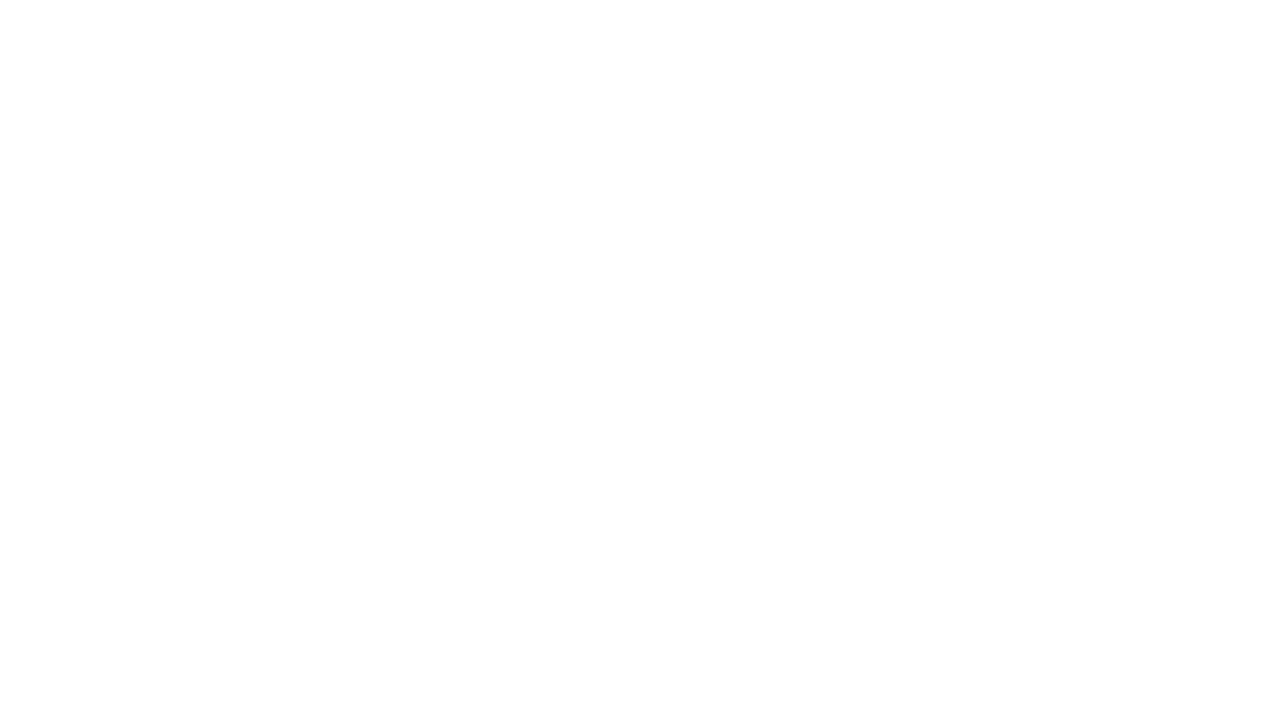

Waited for registration form to load
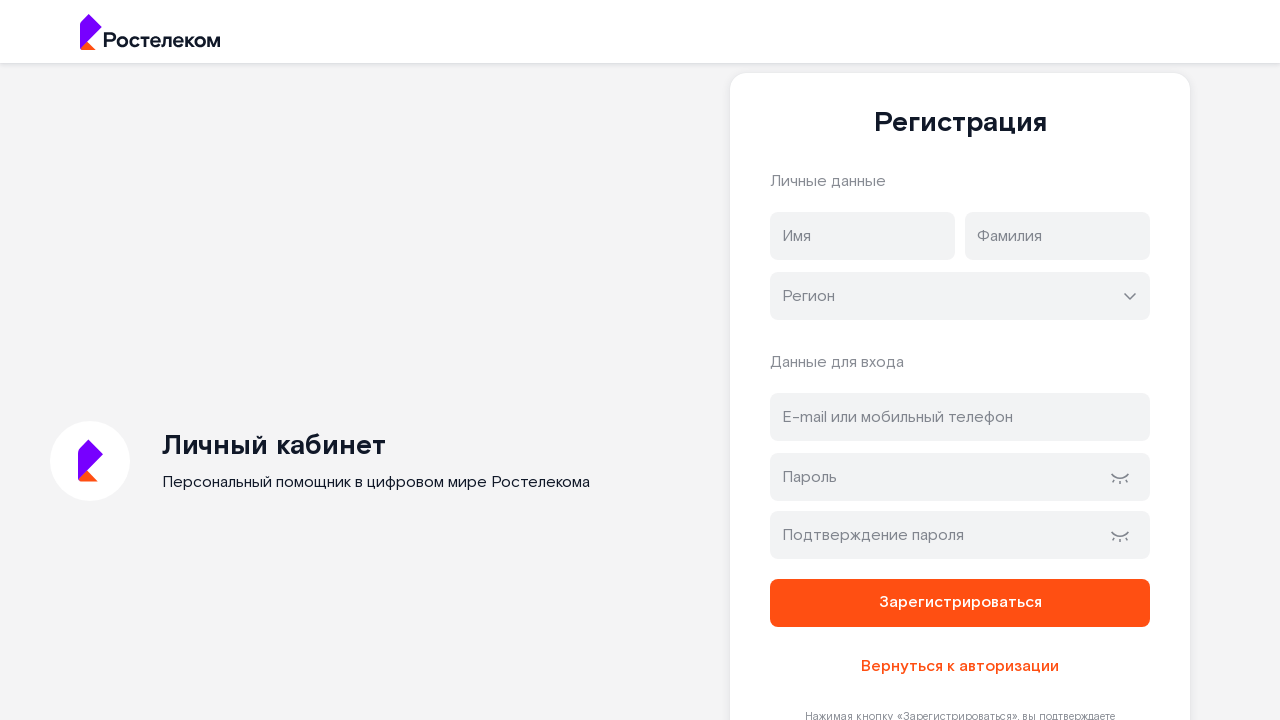

Filled first name field with 'Иван' on input[name='firstName']
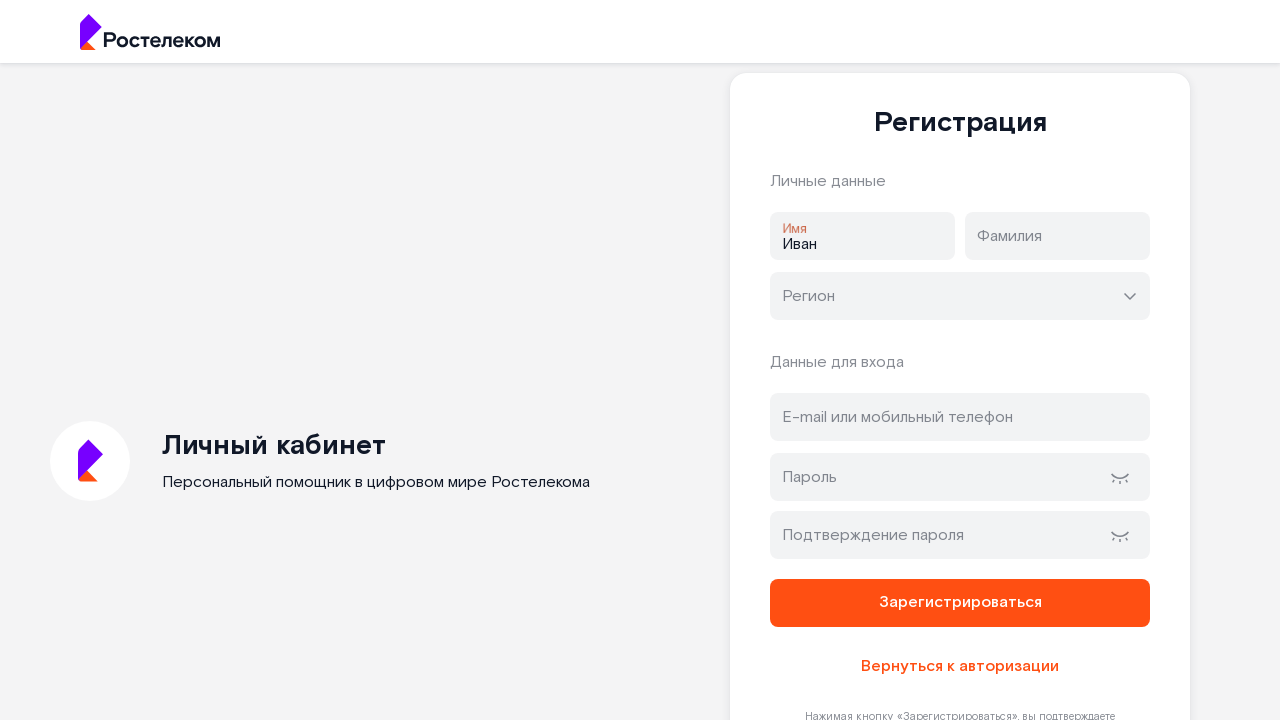

Filled last name field with 'Иванов' on input[name='lastName']
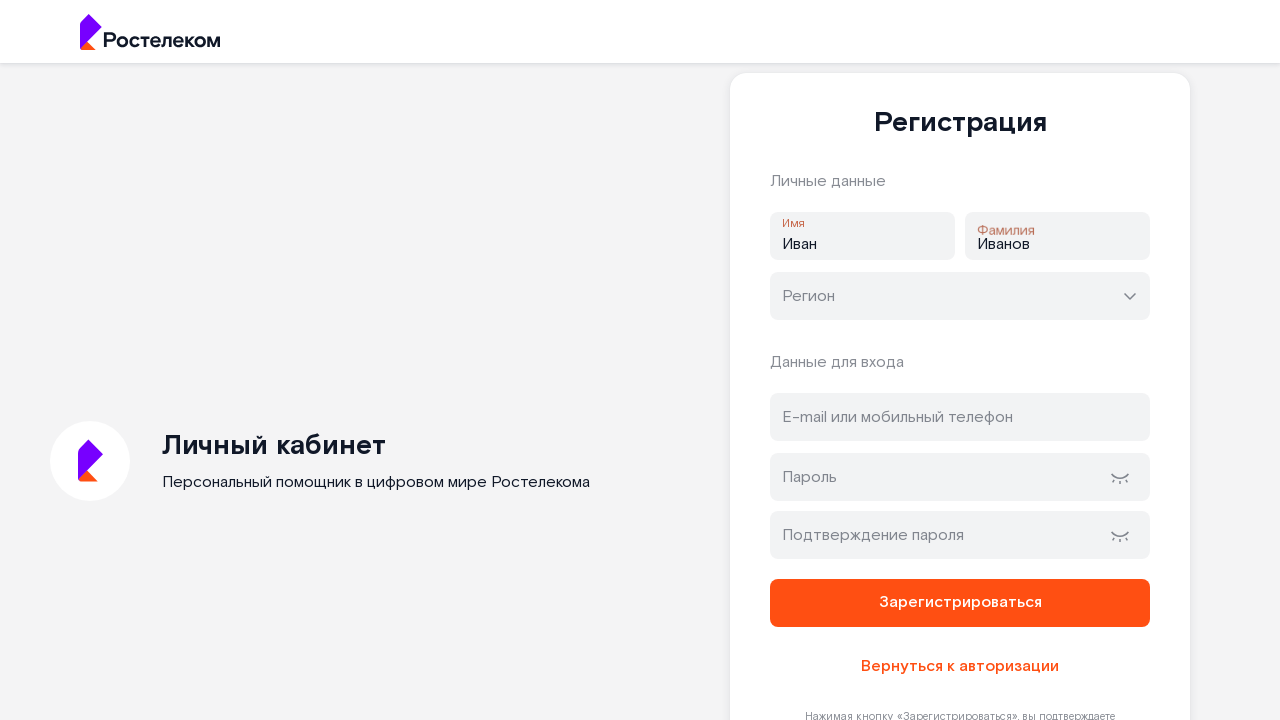

Filled region/city field with 'Москва' on //input[@class='rt-input__input rt-select__input rt-input__input--rounded rt-inp
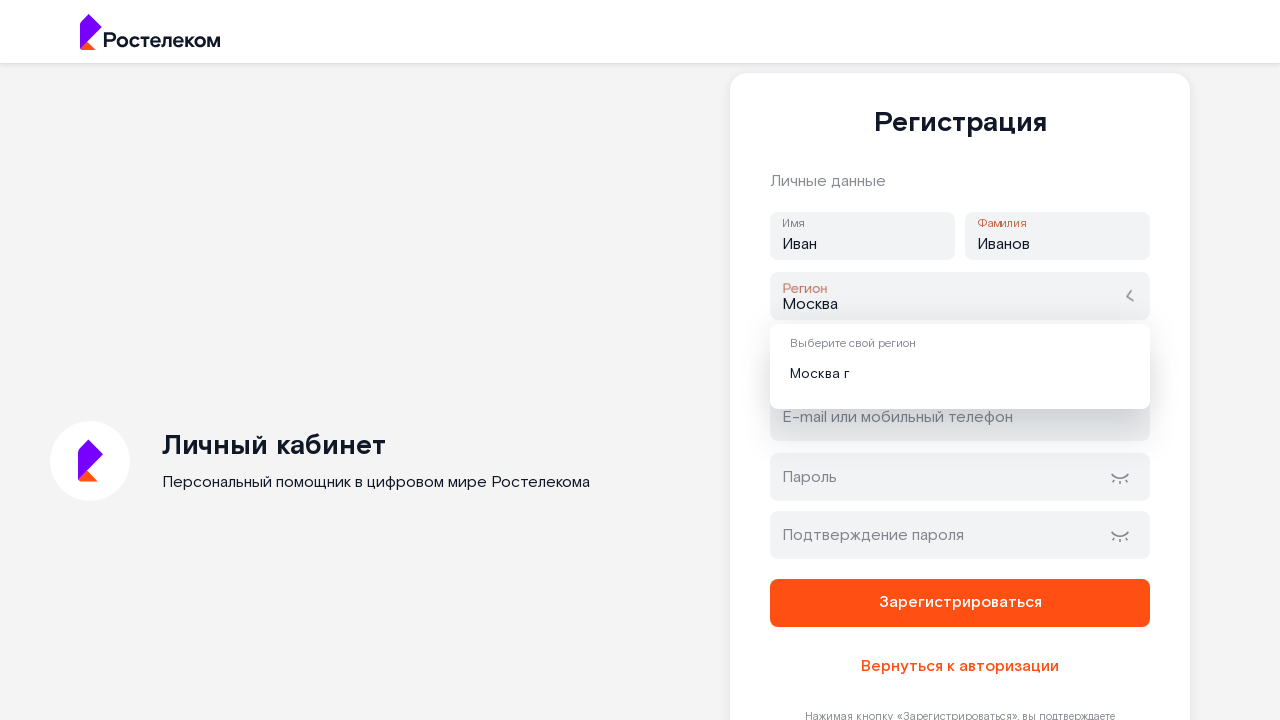

Filled email address field with 'testuser123@example.com' on #address
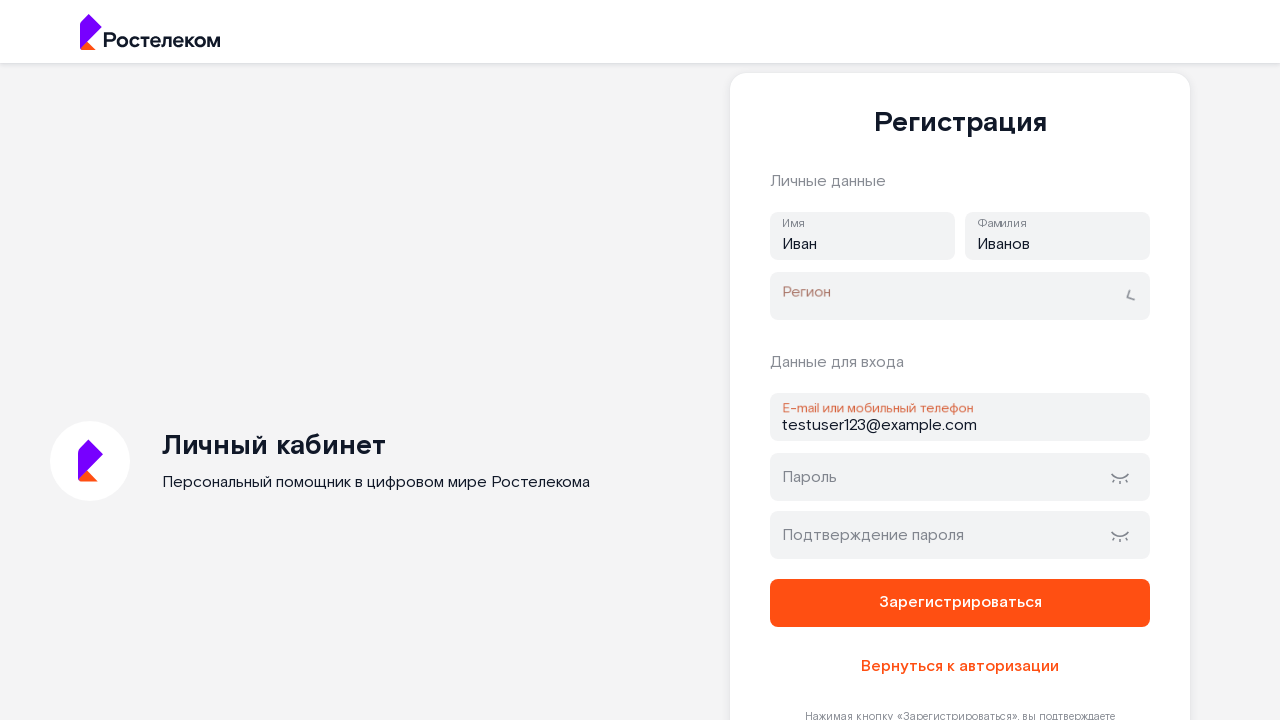

Filled password field with 'SecurePass123!' on #password
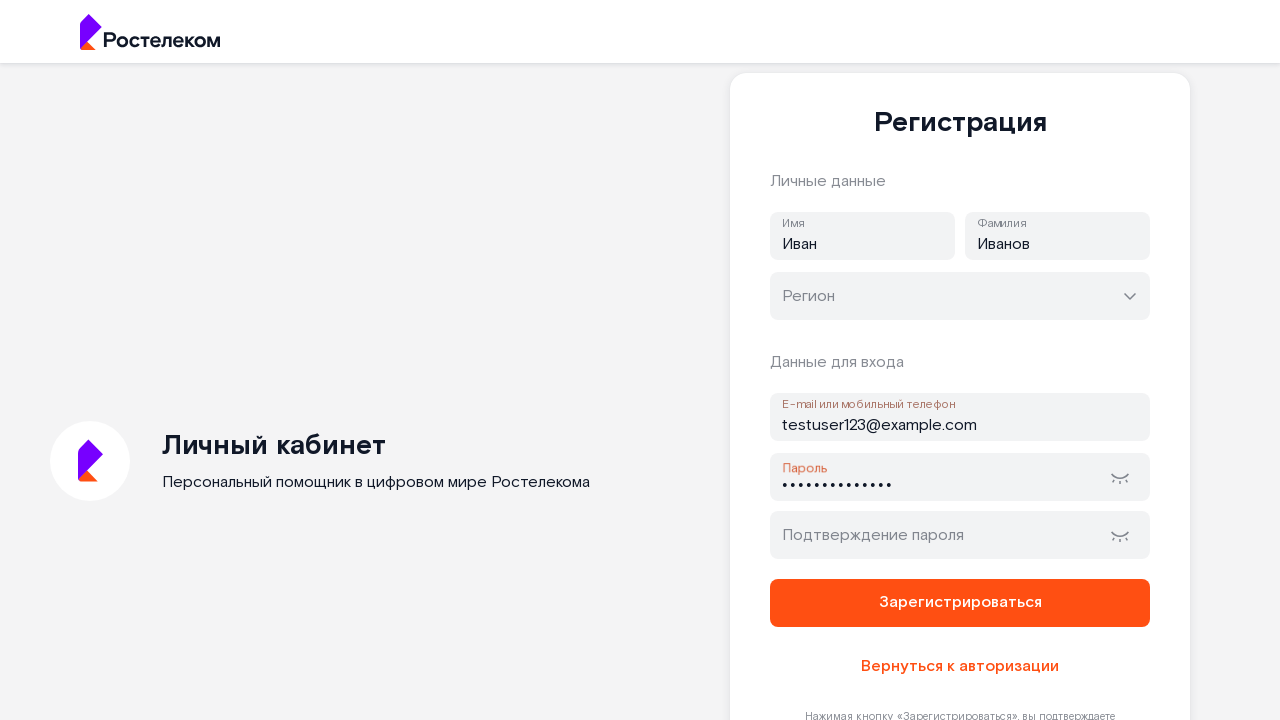

Filled password confirmation field with 'SecurePass123!' on #password-confirm
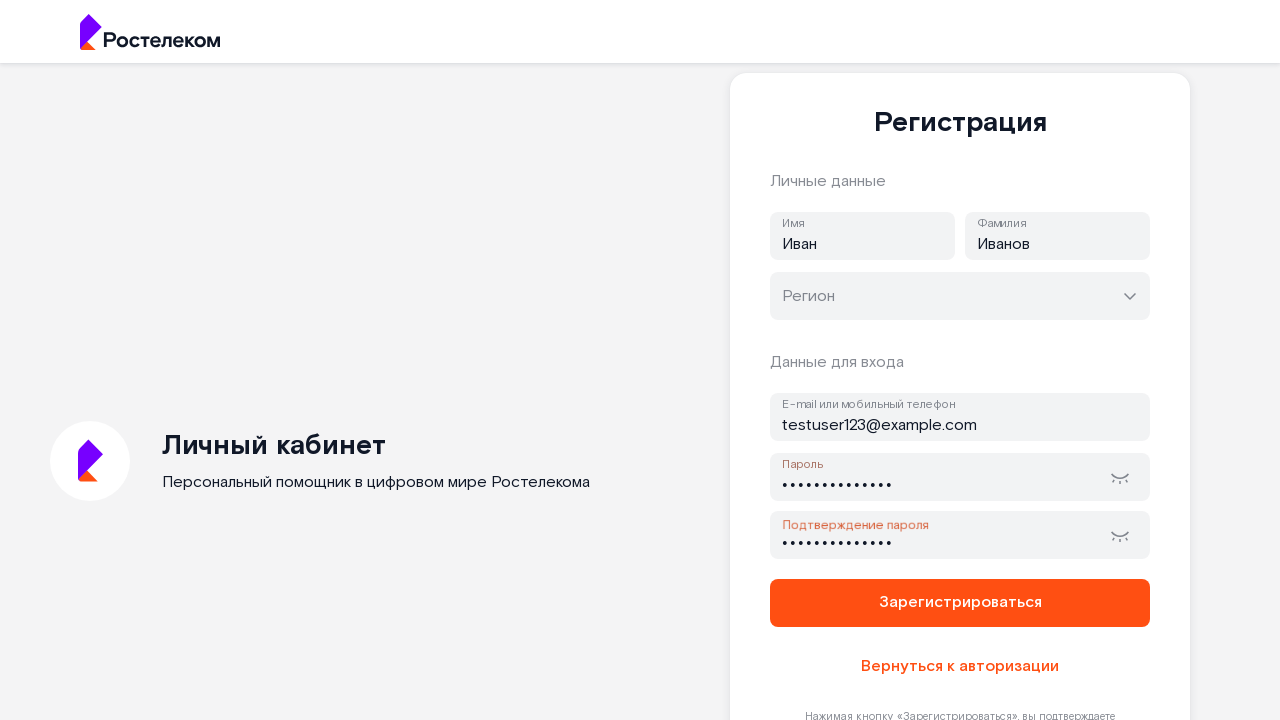

Clicked register button to submit registration form at (960, 603) on button[name='register']
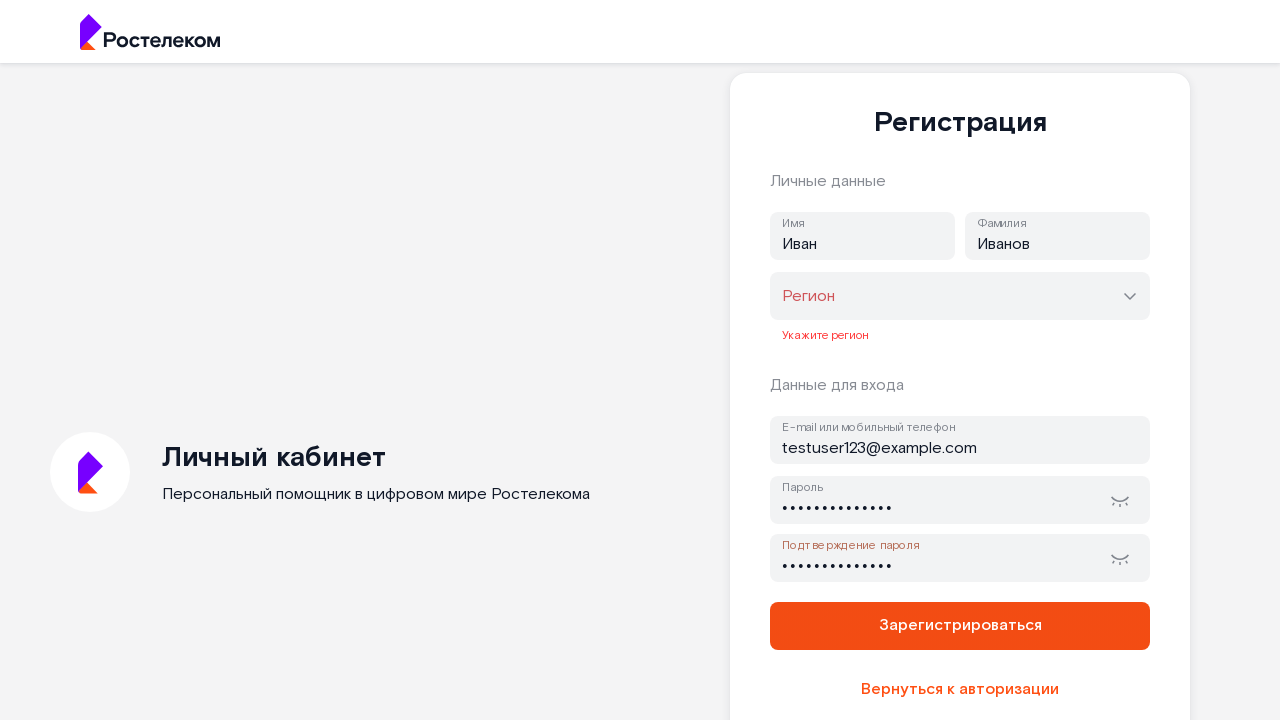

Waited for form submission to process
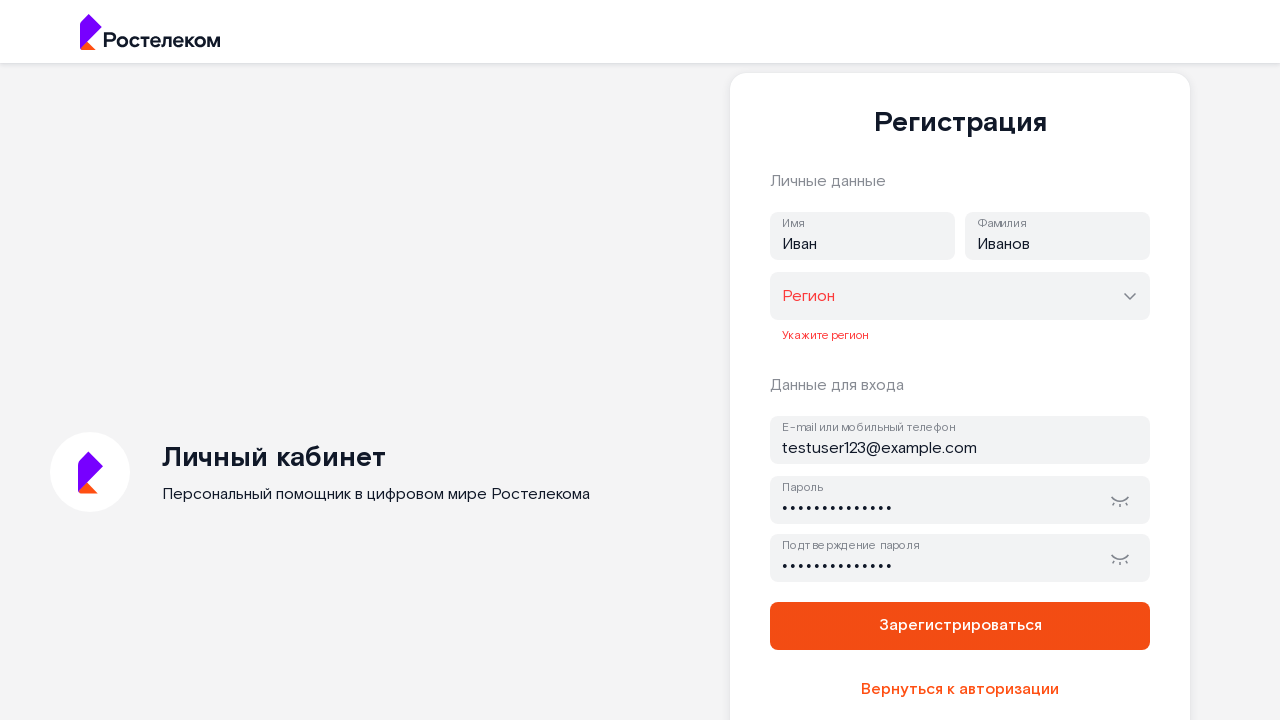

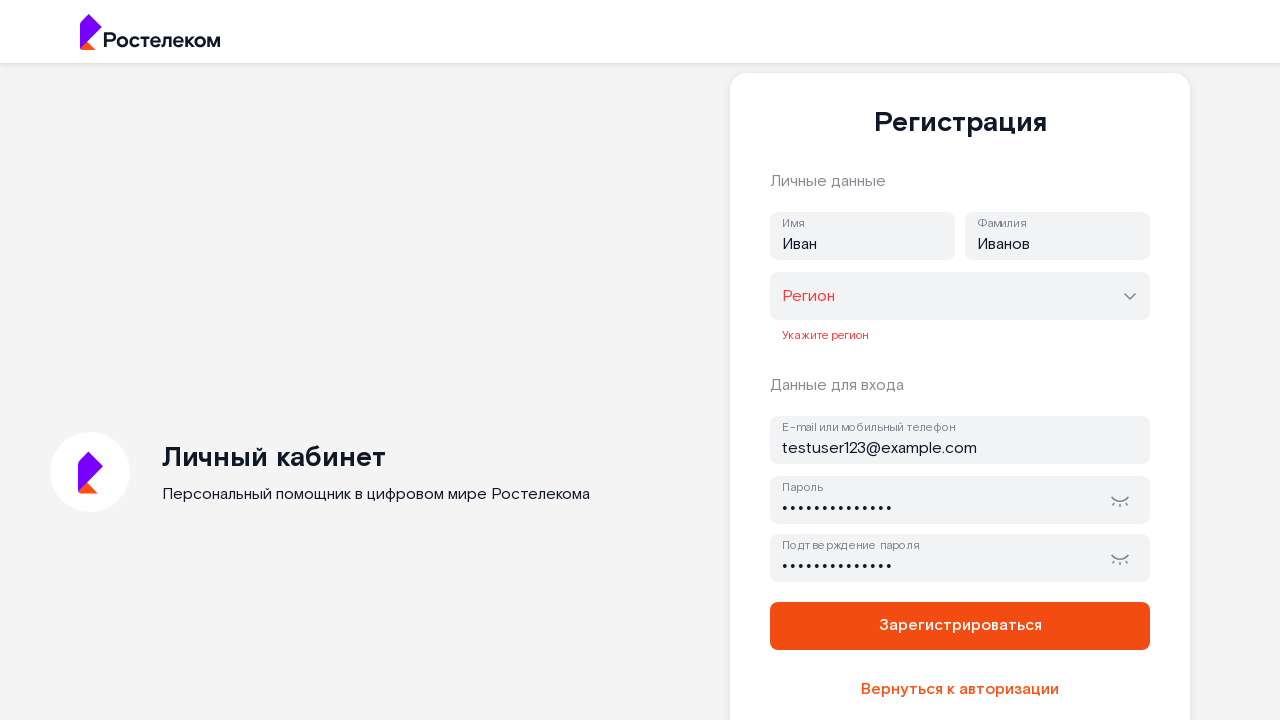